Tests hover functionality by moving mouse over an image element to reveal hidden content

Starting URL: https://the-internet.herokuapp.com/hovers

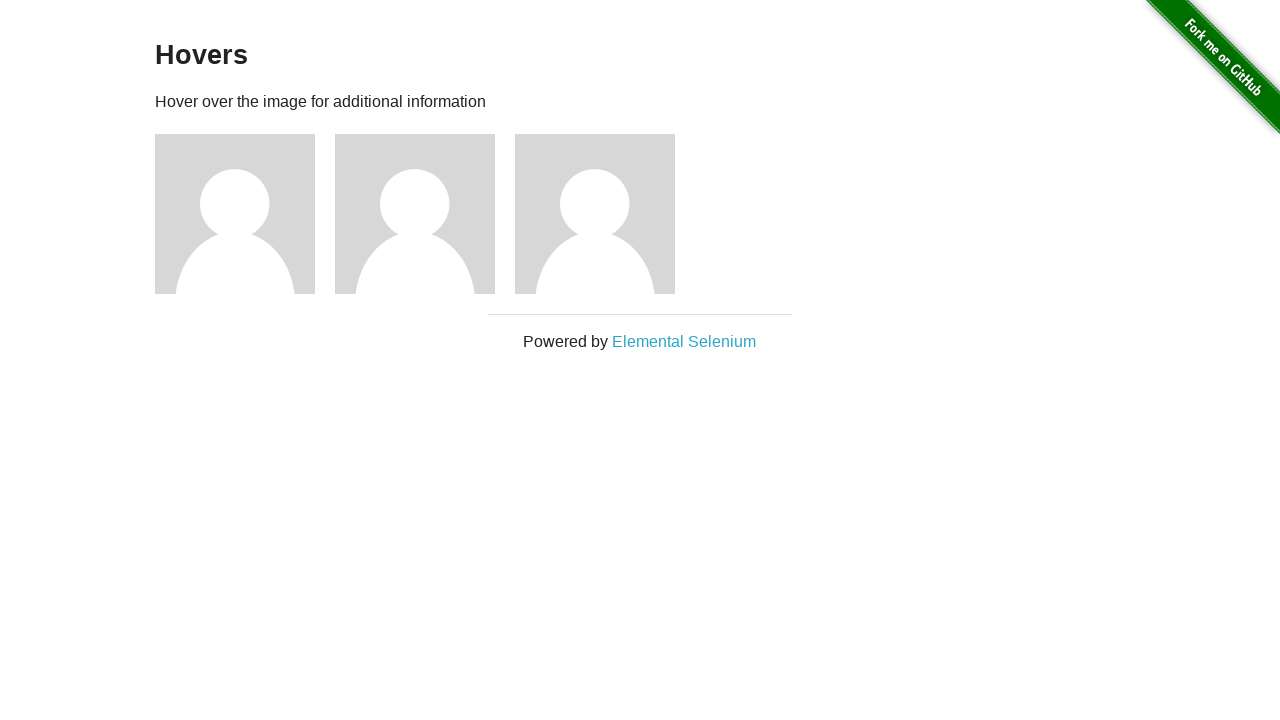

Navigated to hovers test page
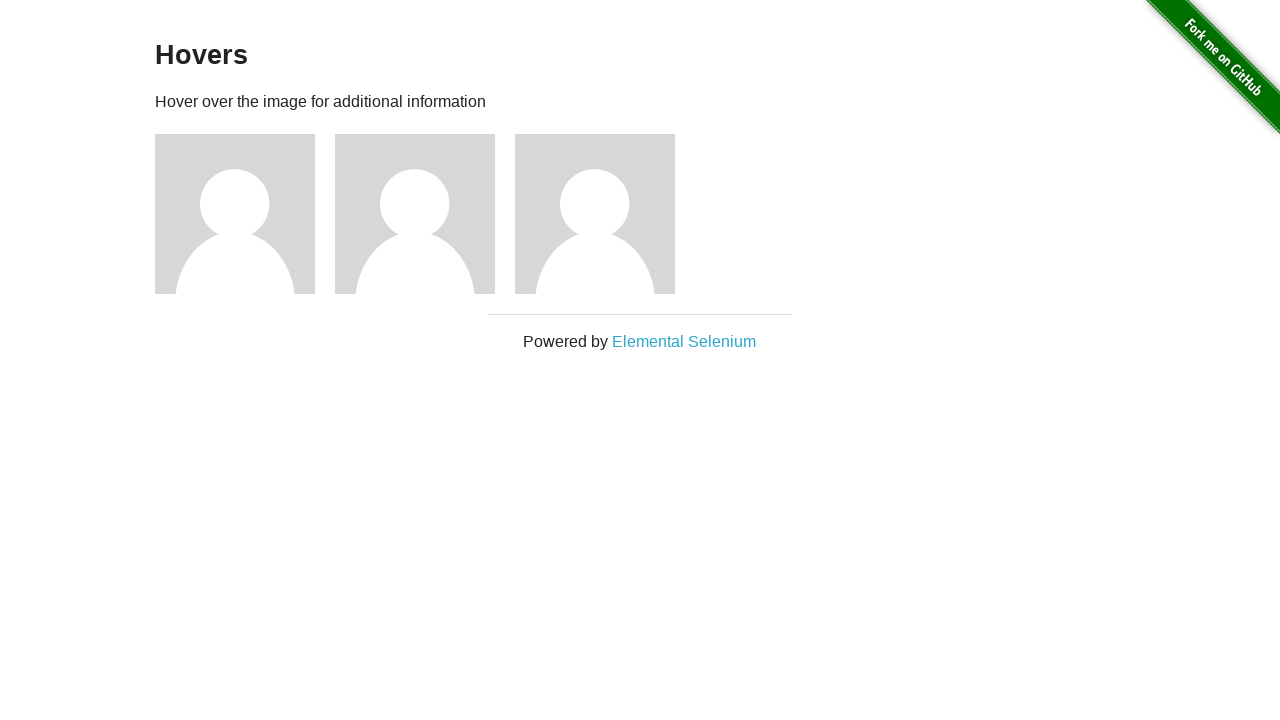

Located first image element for hover test
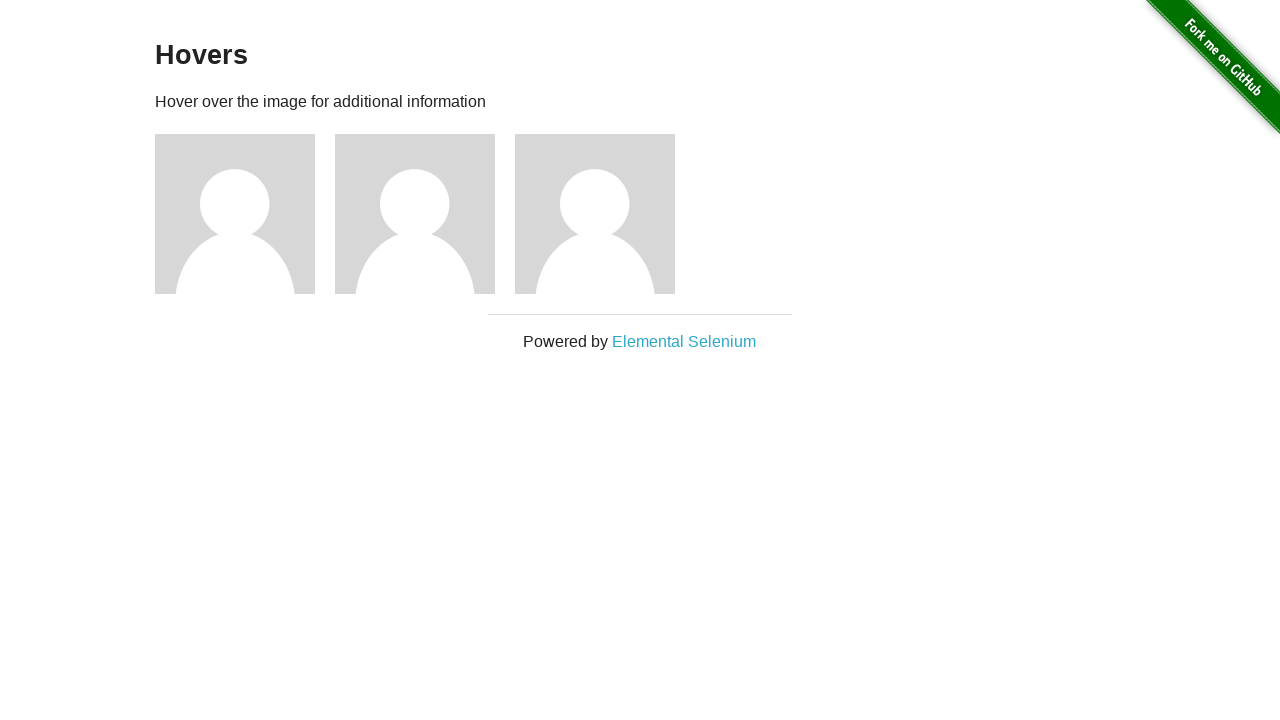

Hovered over first image element at (235, 214) on xpath=//div[1]/div[1]/img[1]
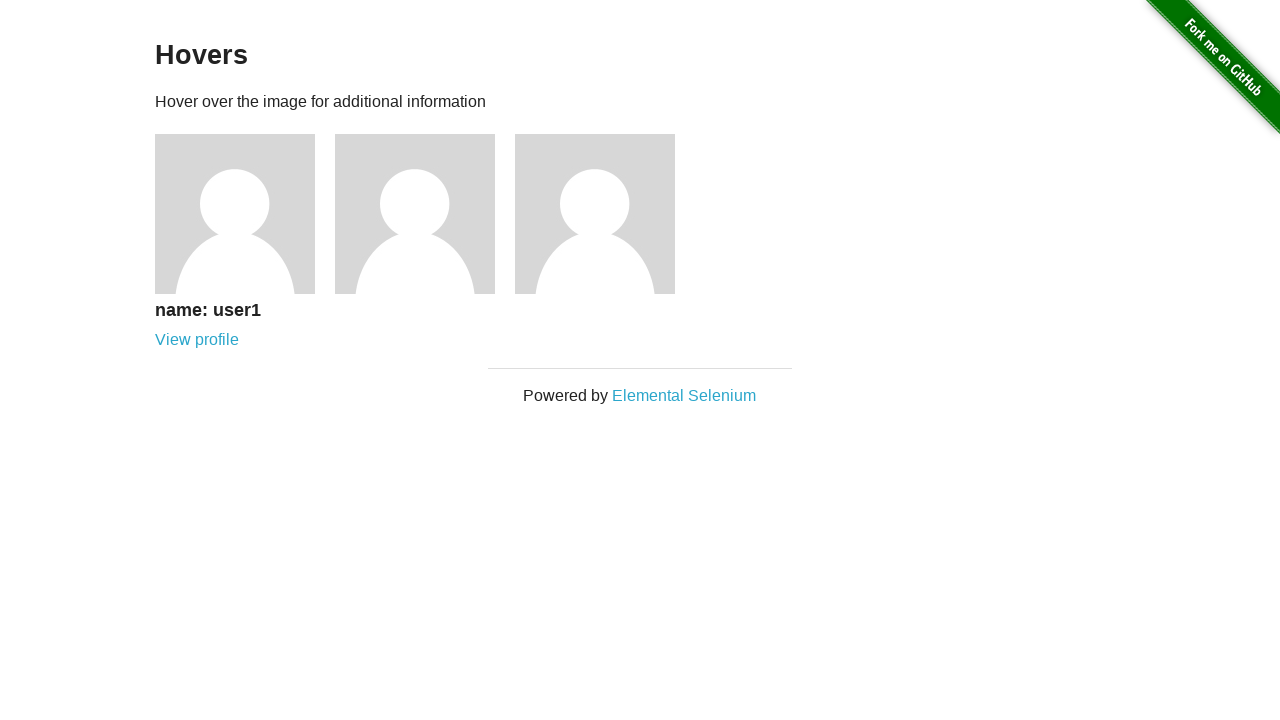

Hidden content revealed after hover - name element is now visible
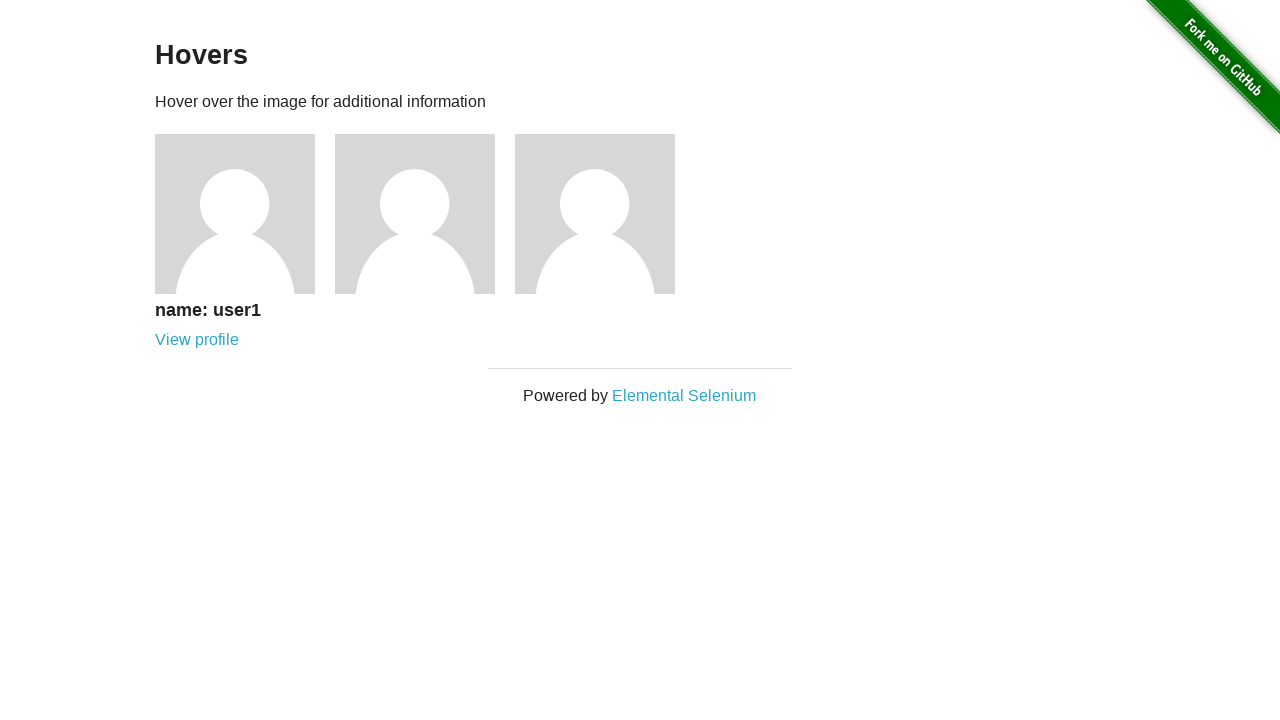

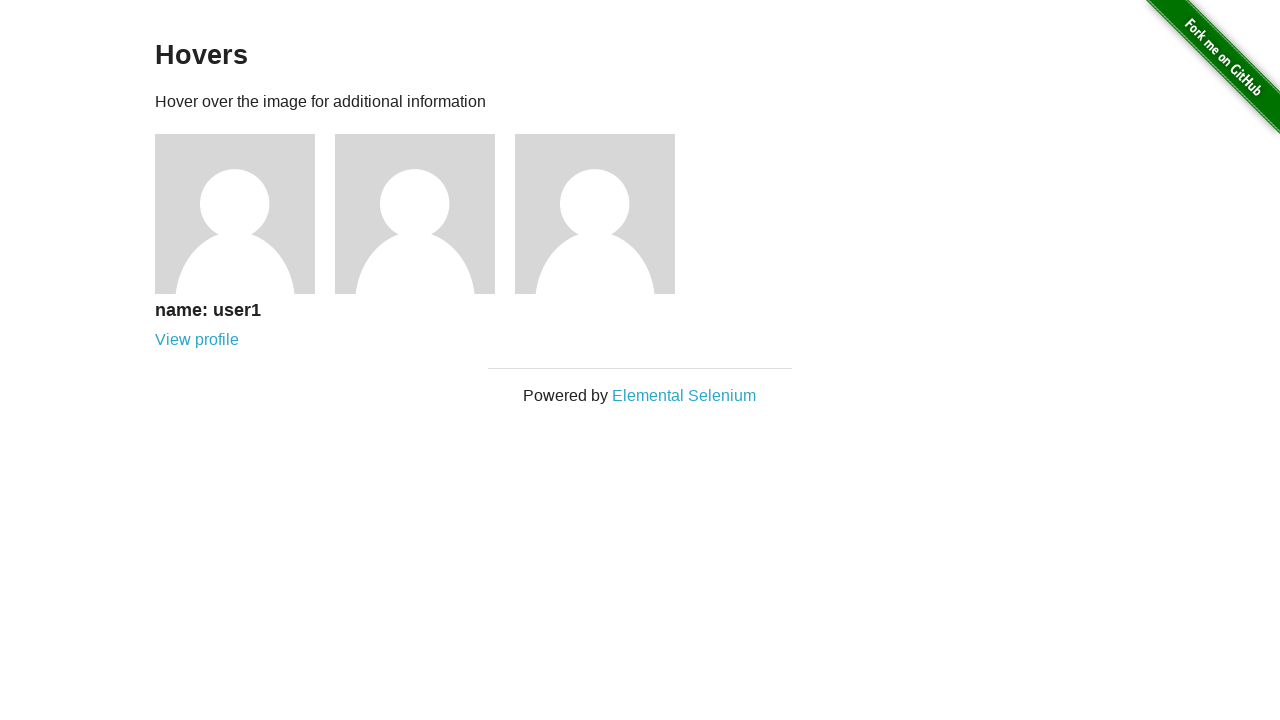